Tests flight booking dropdown functionality by selecting departure city (Bengaluru), arrival city (Chennai), and current date

Starting URL: https://rahulshettyacademy.com/dropdownsPractise/

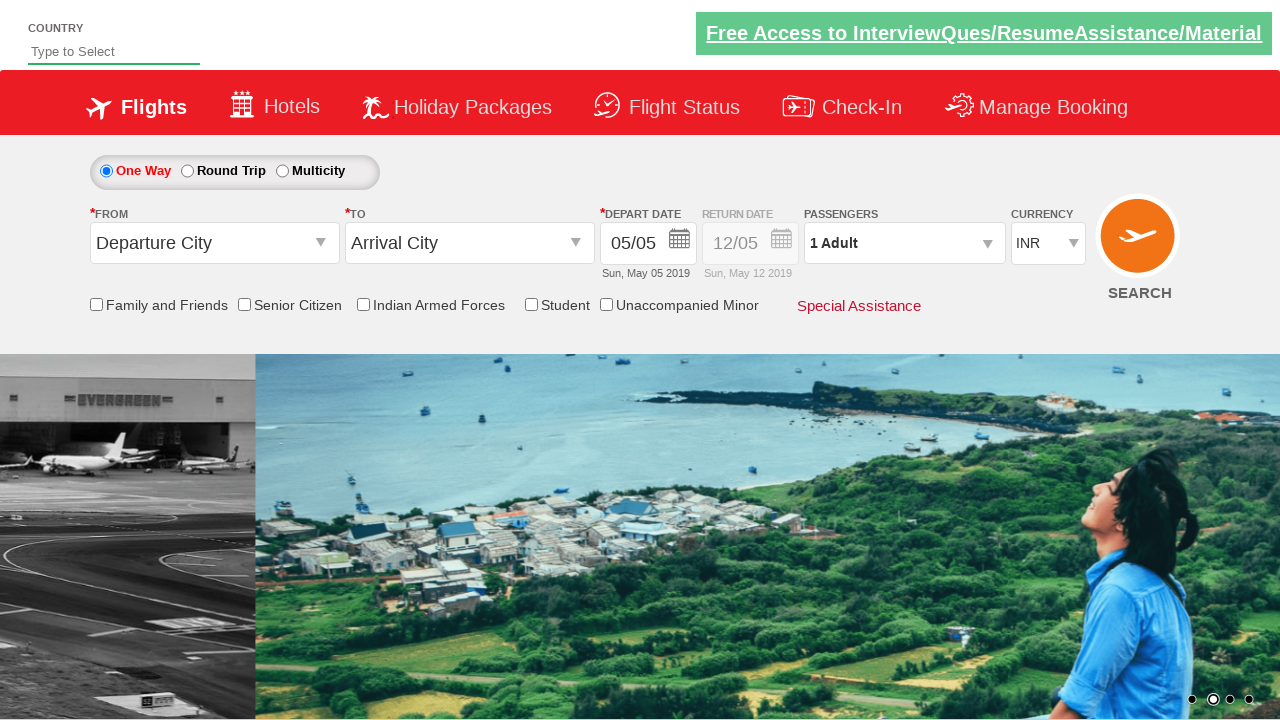

Clicked on departure city dropdown at (214, 243) on #ctl00_mainContent_ddl_originStation1_CTXT
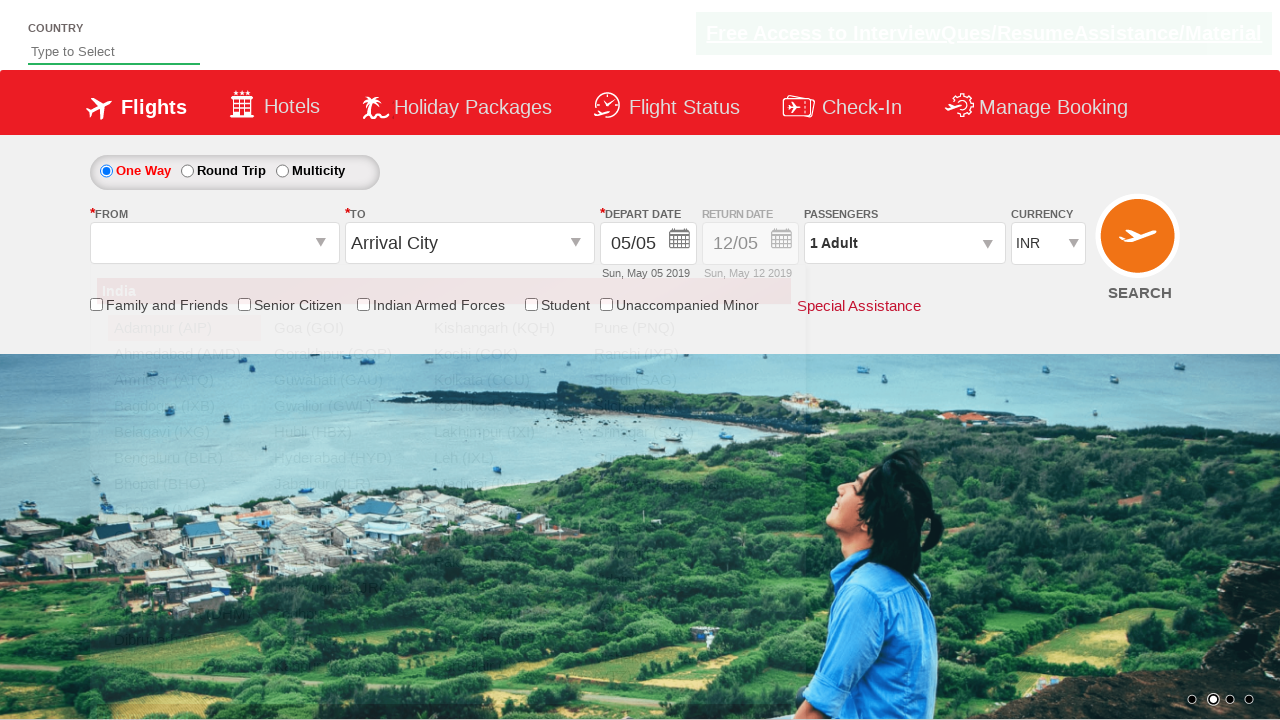

Selected Bengaluru (BLR) as departure city at (184, 458) on a[value='BLR']
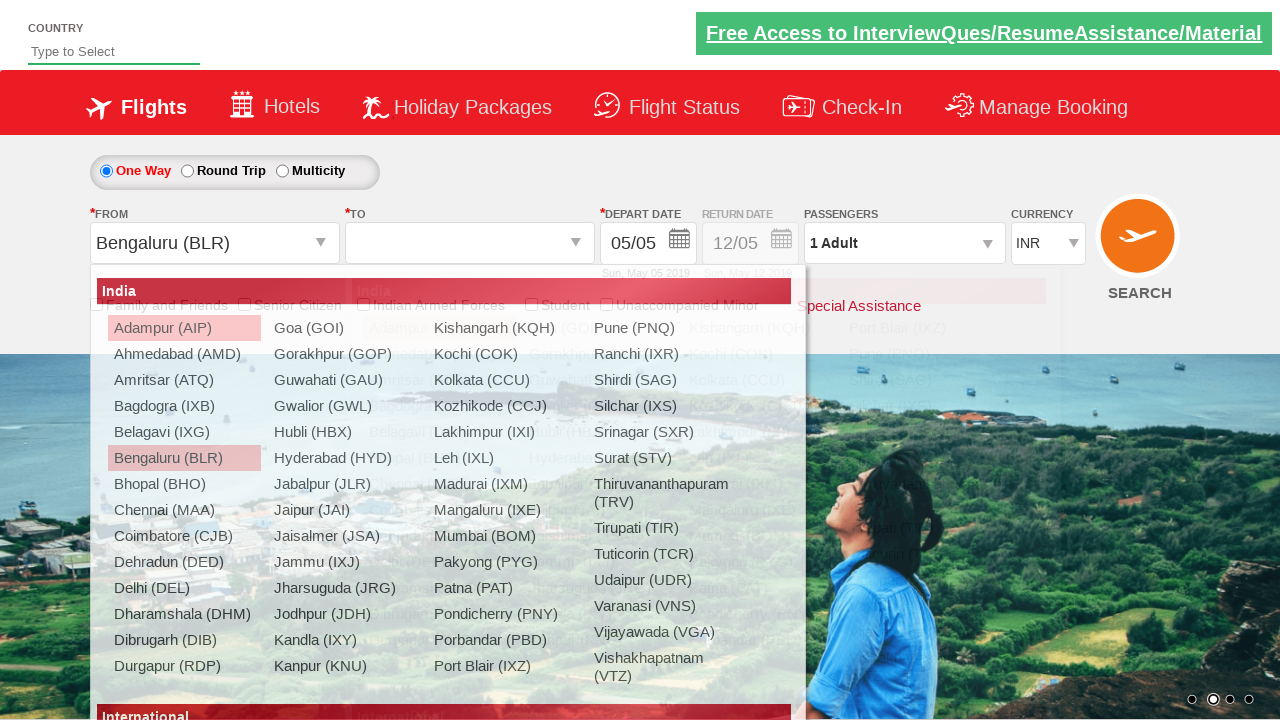

Waited for arrival city dropdown to be ready
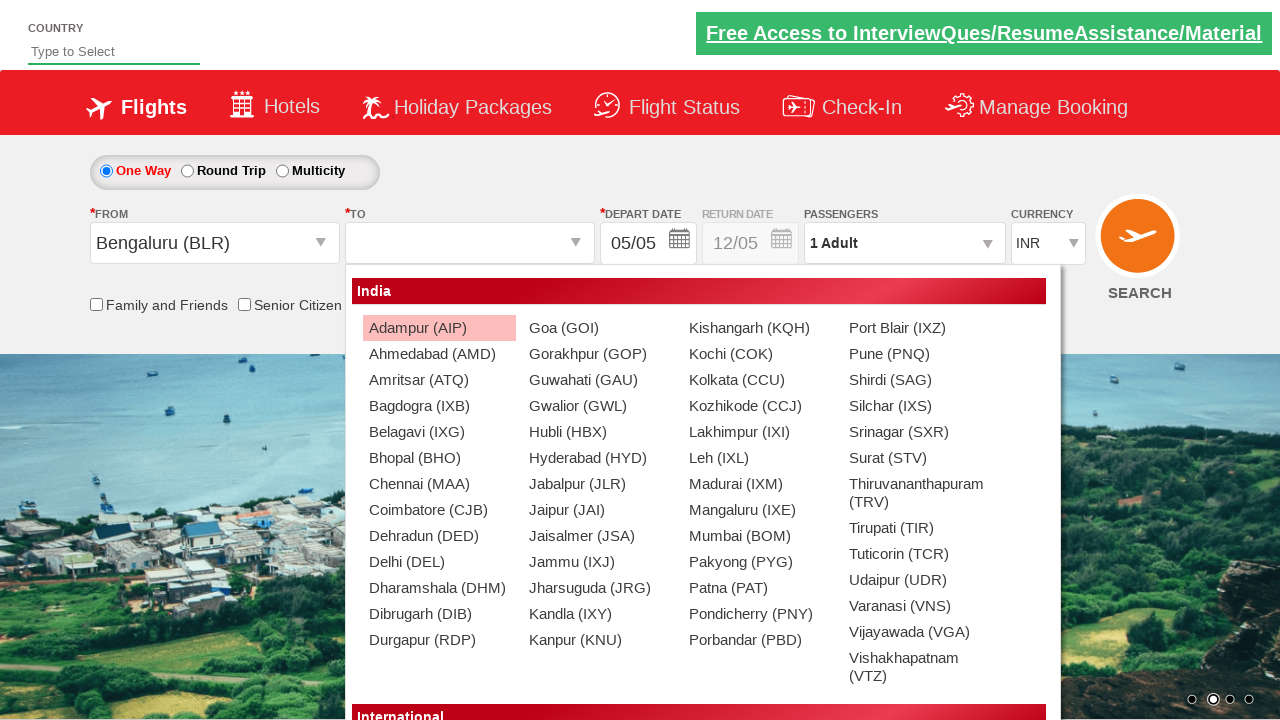

Selected Chennai (MAA) as arrival city at (439, 484) on (//a[@value='MAA'])[2]
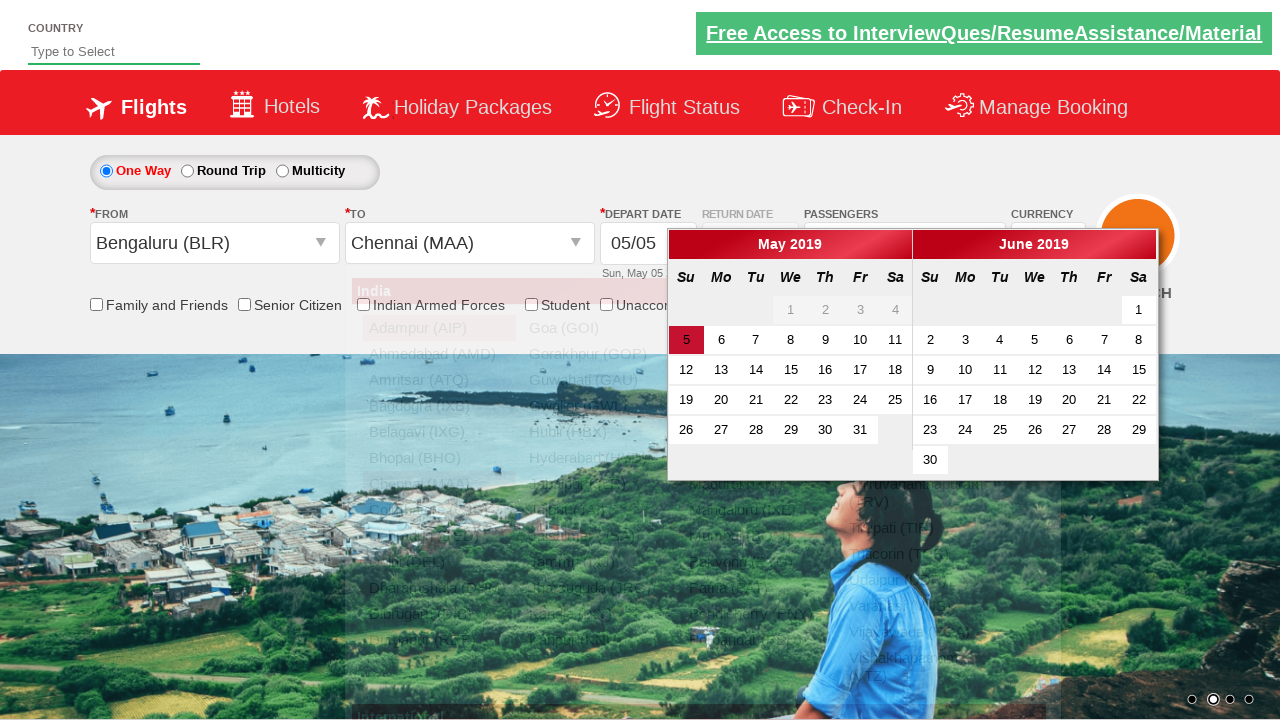

Selected current date for flight booking at (686, 340) on .ui-state-default.ui-state-active
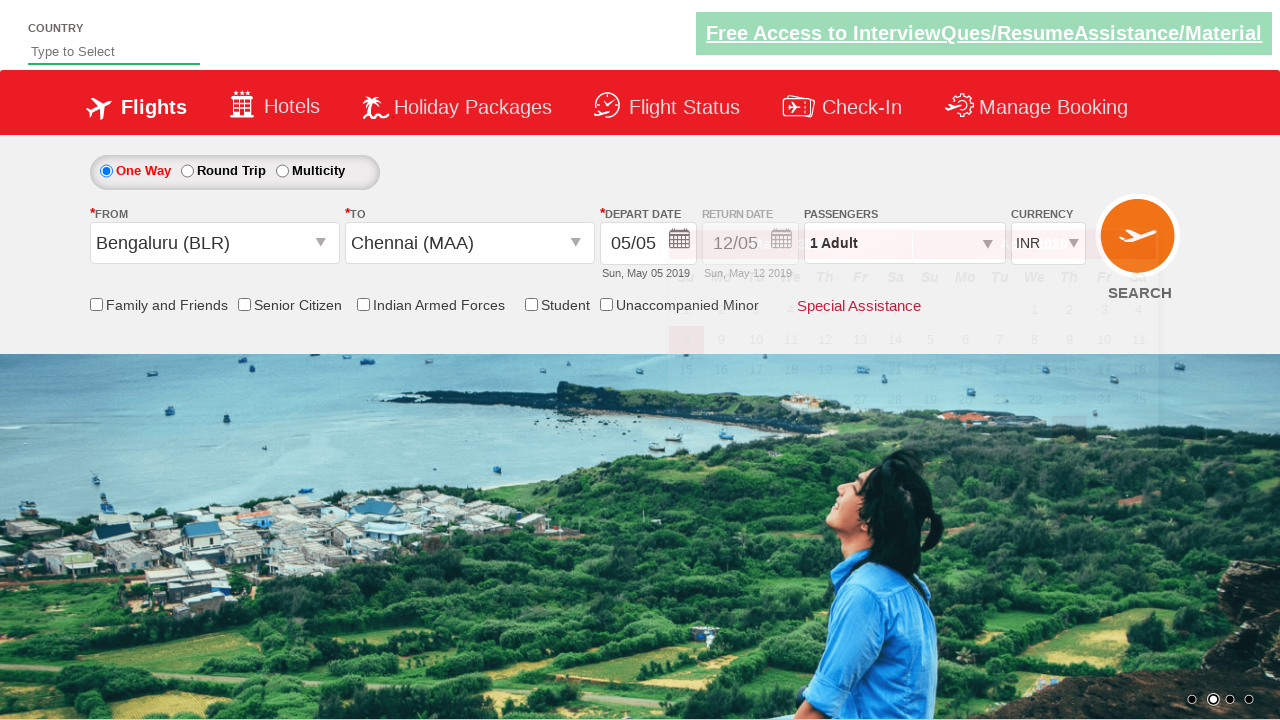

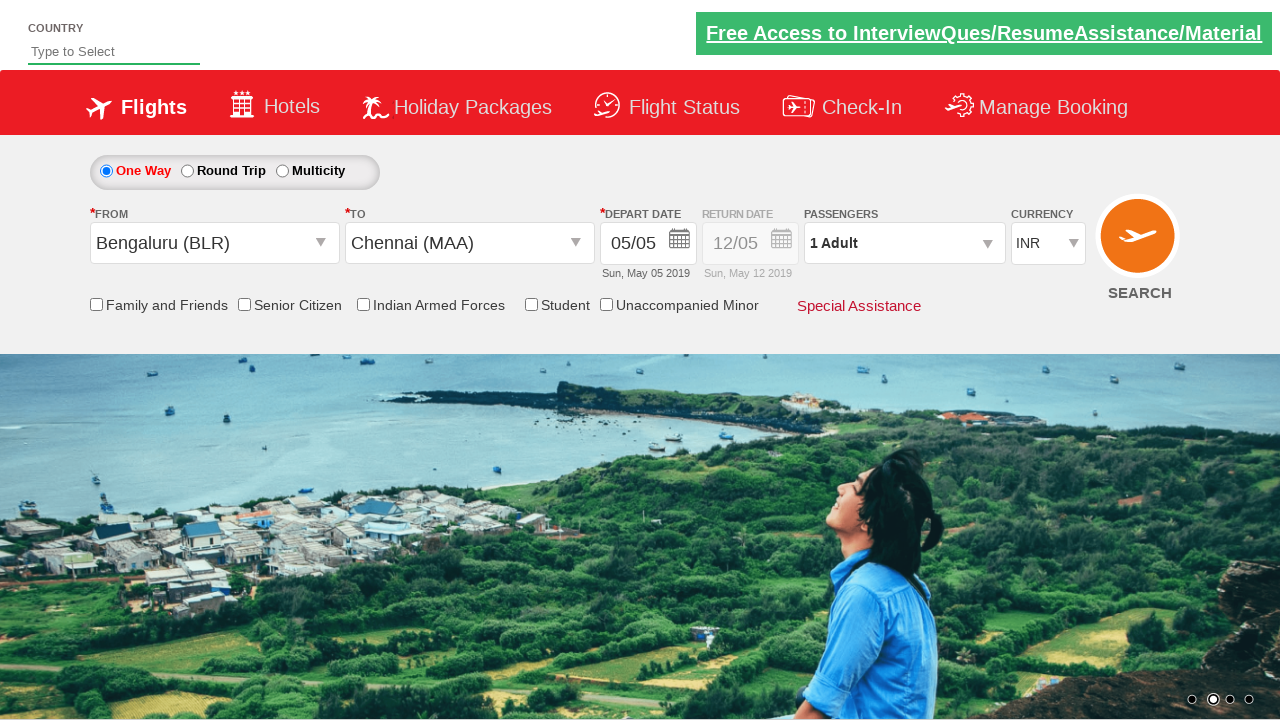